Tests opening a new browser tab by clicking the "New Tab" button, switching to the new tab, verifying the content on the new tab, and then switching back to the parent window.

Starting URL: https://demoqa.com/browser-windows

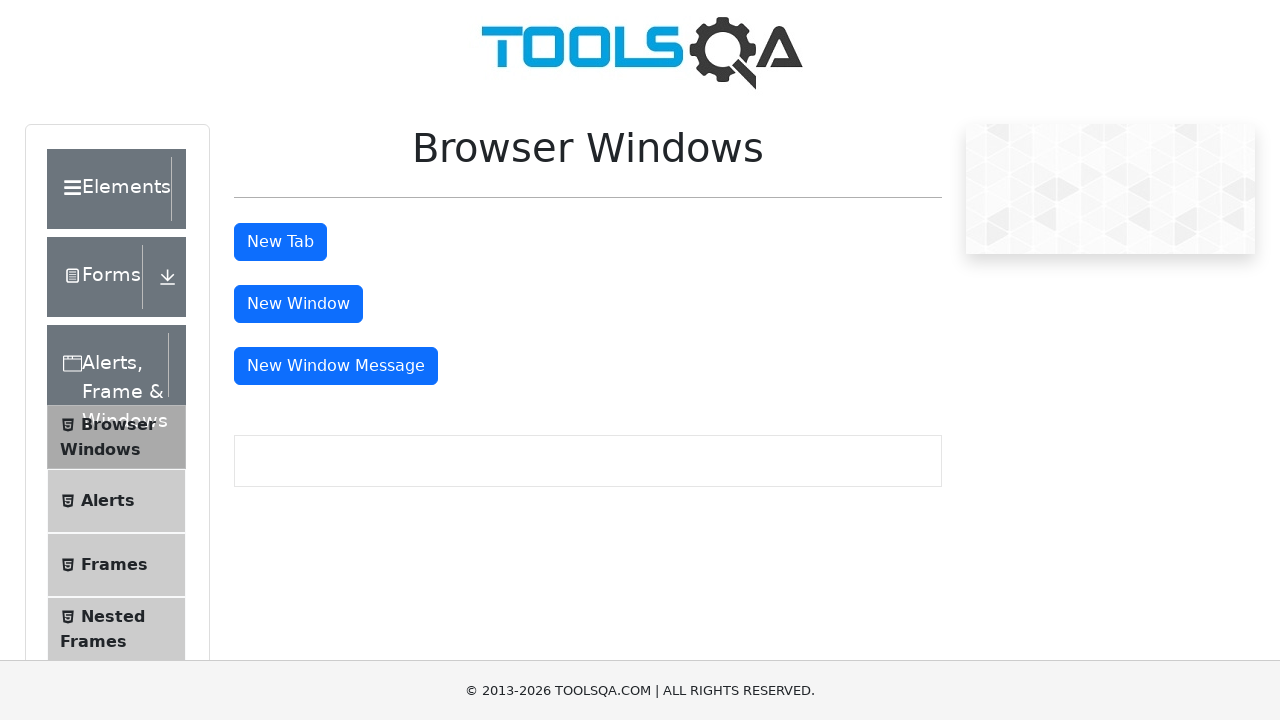

Stored original parent page URL
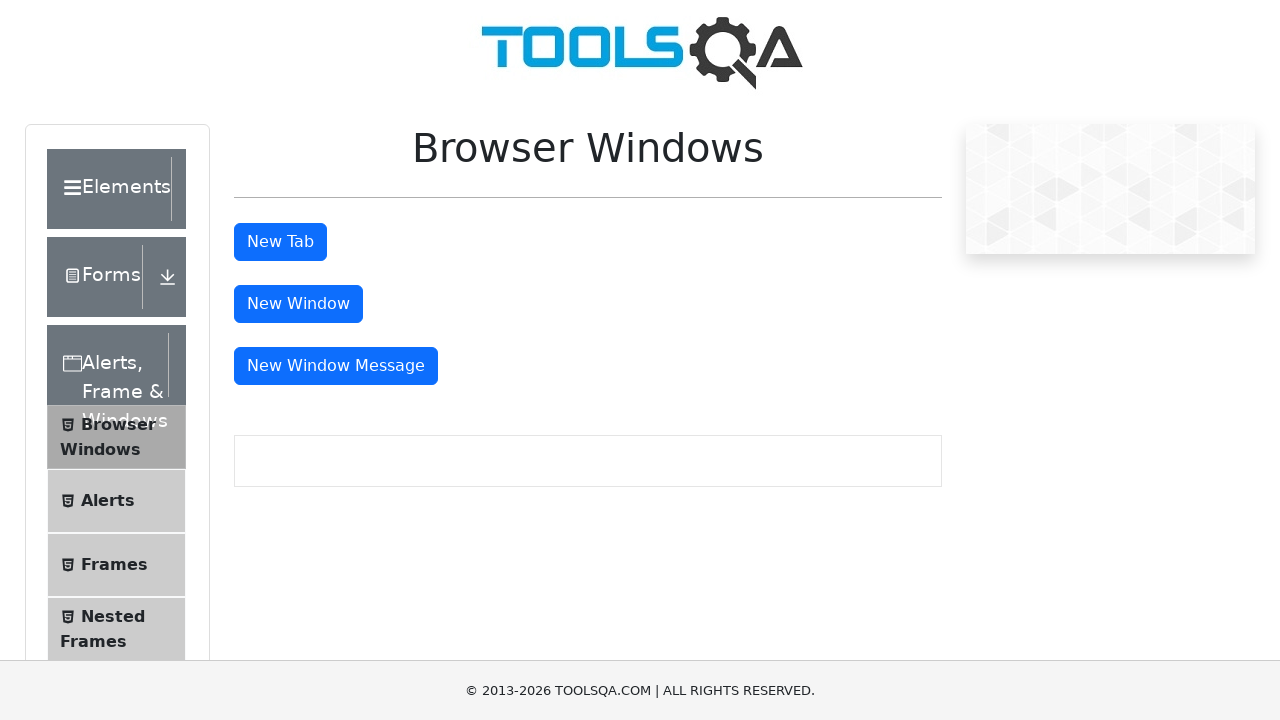

Clicked 'New Tab' button to open a new tab at (280, 242) on button#tabButton
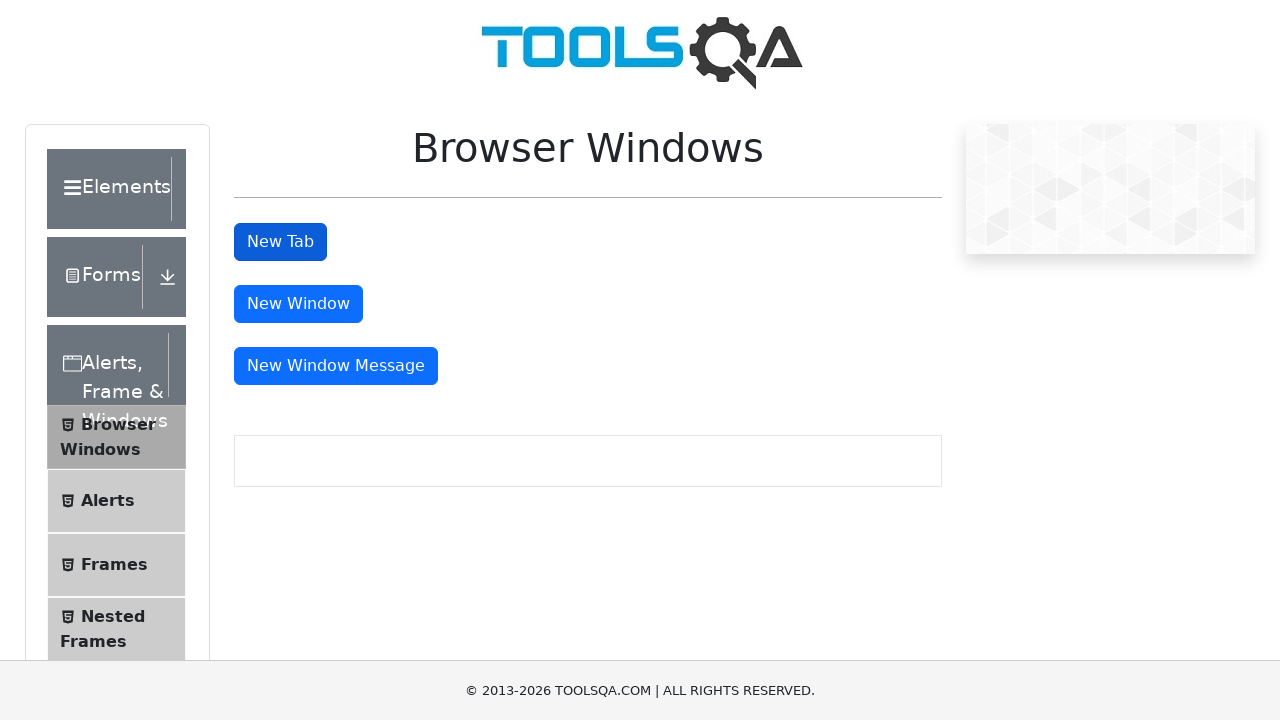

Retrieved new tab/page object
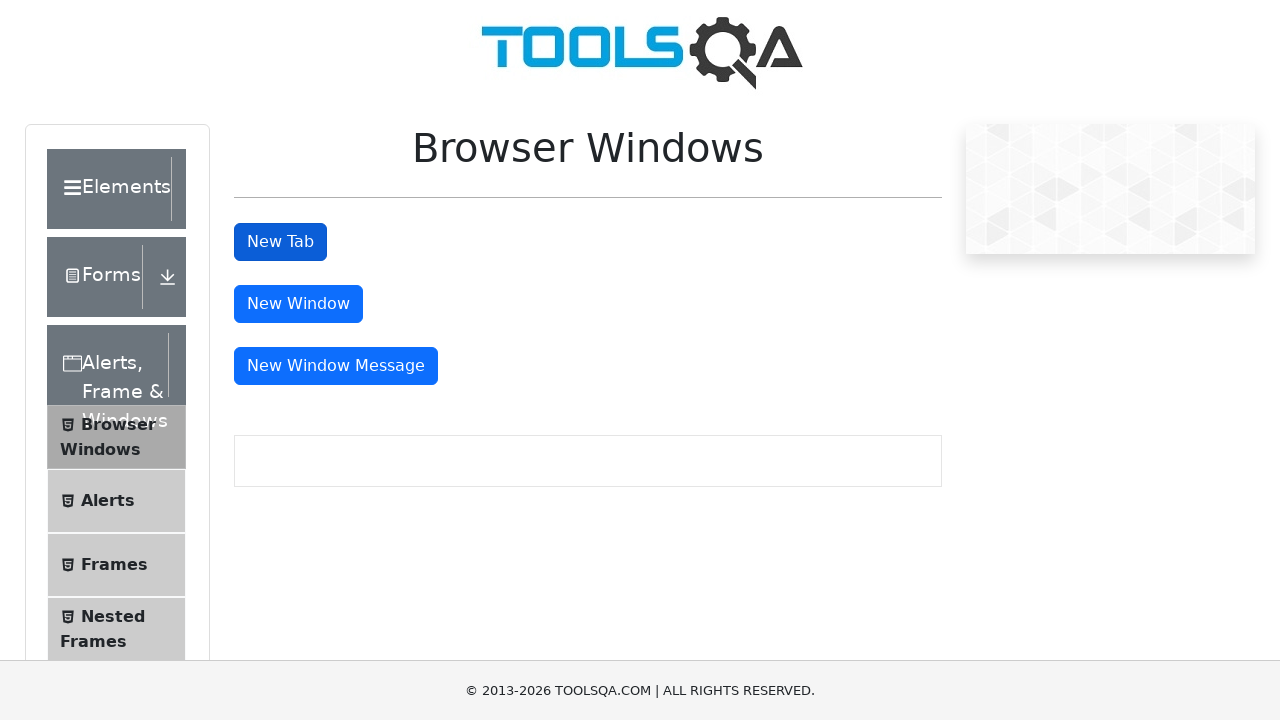

Waited for new tab to fully load
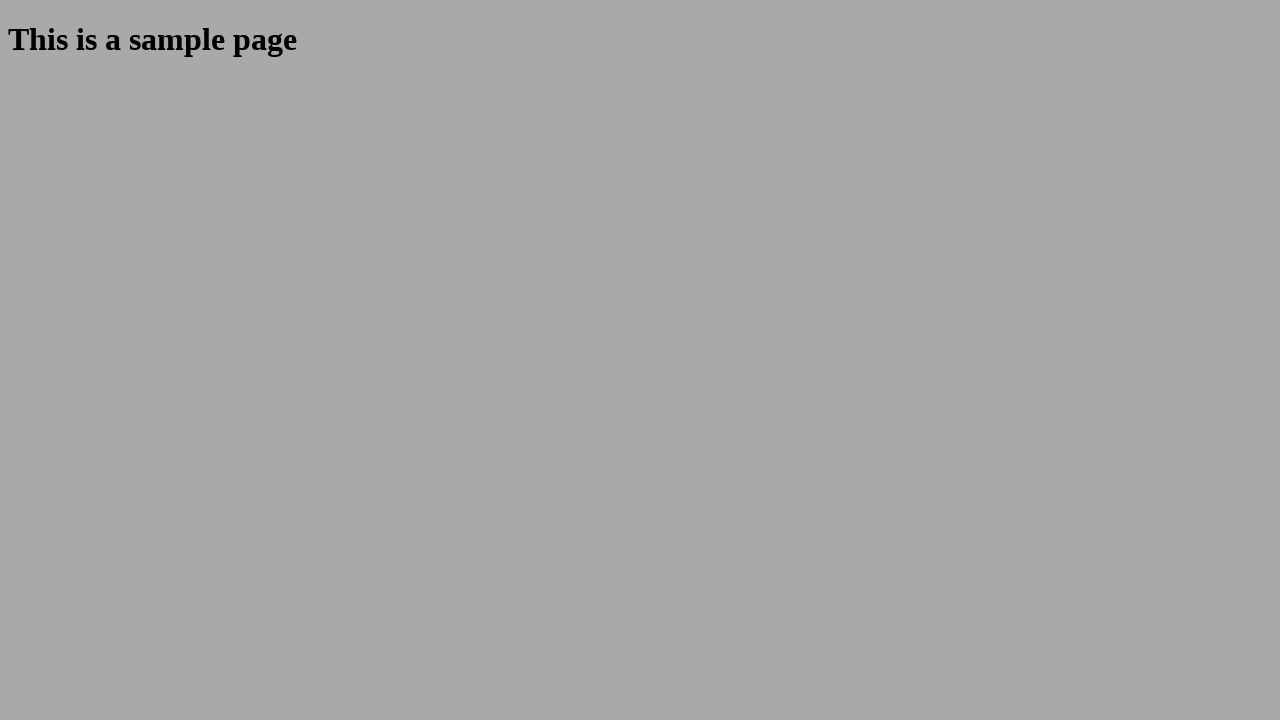

Retrieved URL from new tab: https://demoqa.com/sample
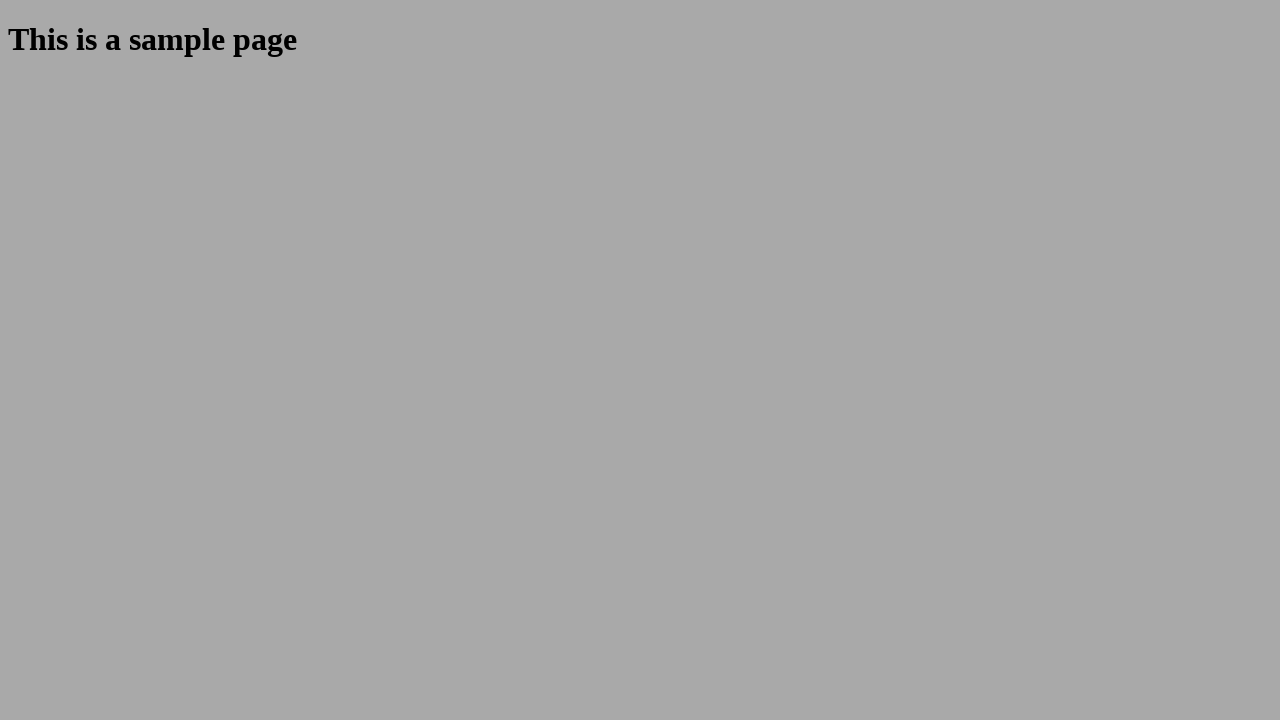

Verified new tab URL is https://demoqa.com/sample
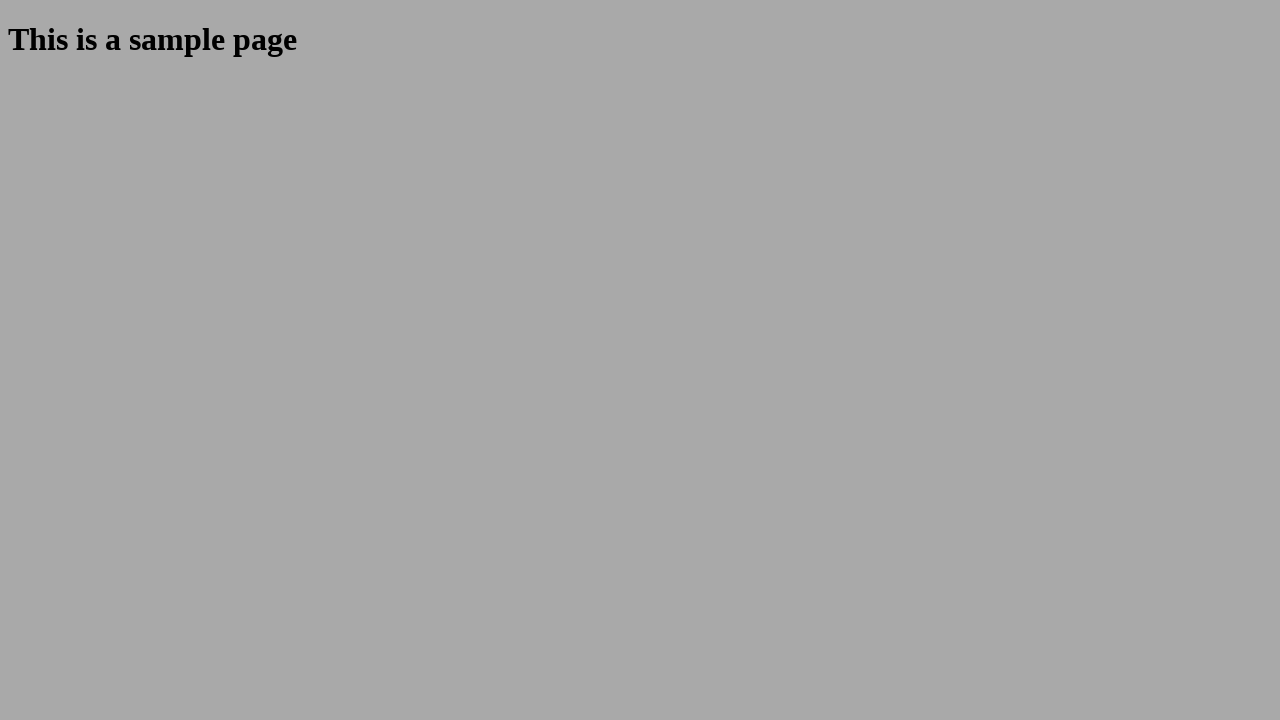

Retrieved heading text from new tab: This is a sample page
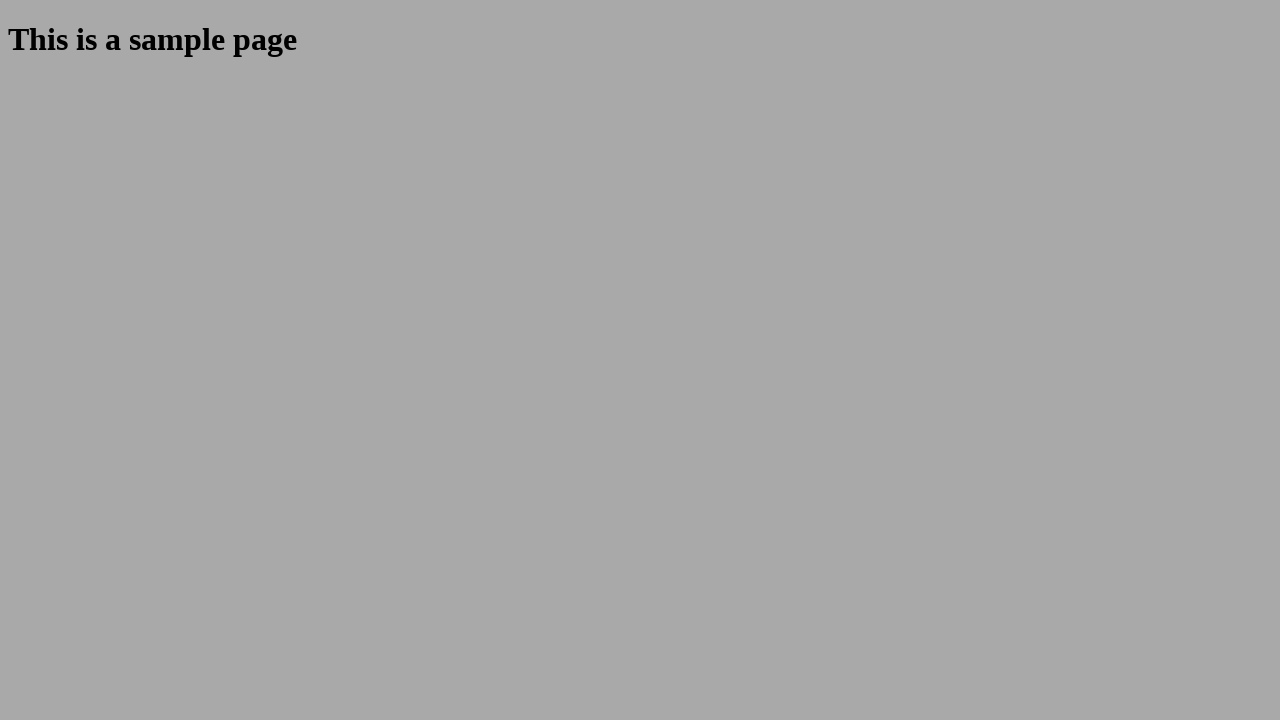

Closed the new tab
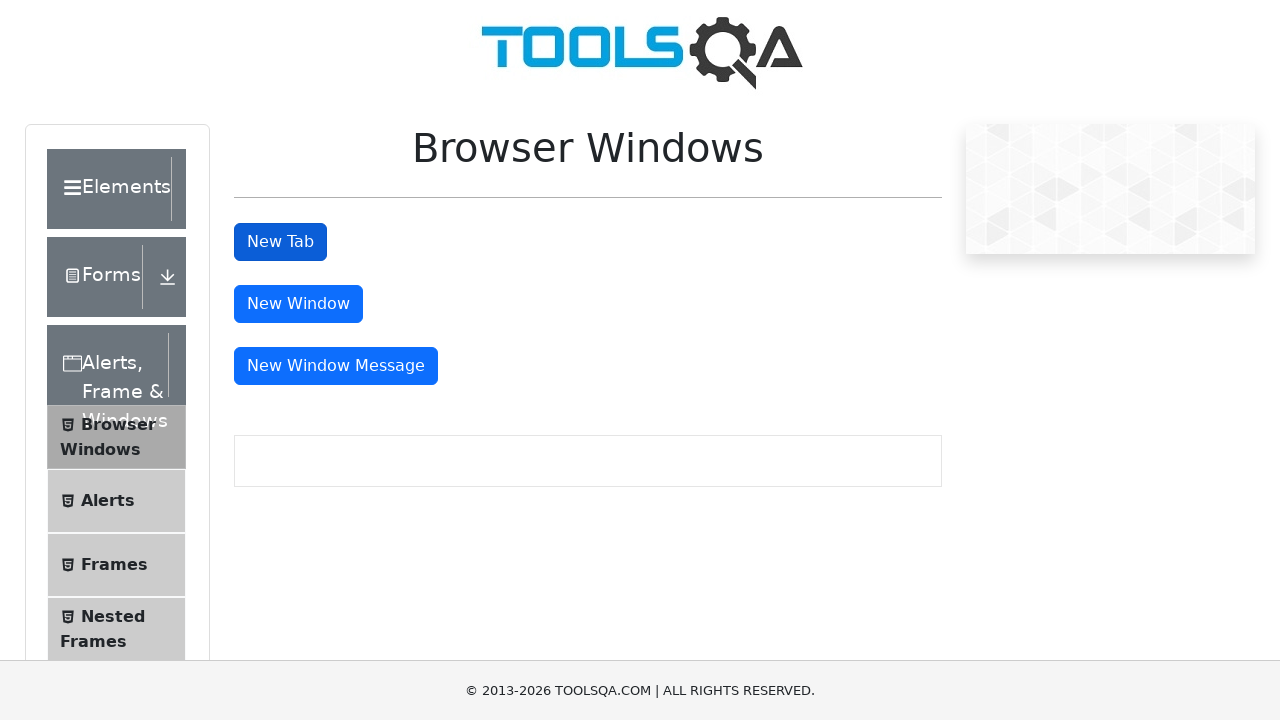

Retrieved URL from parent page after closing new tab
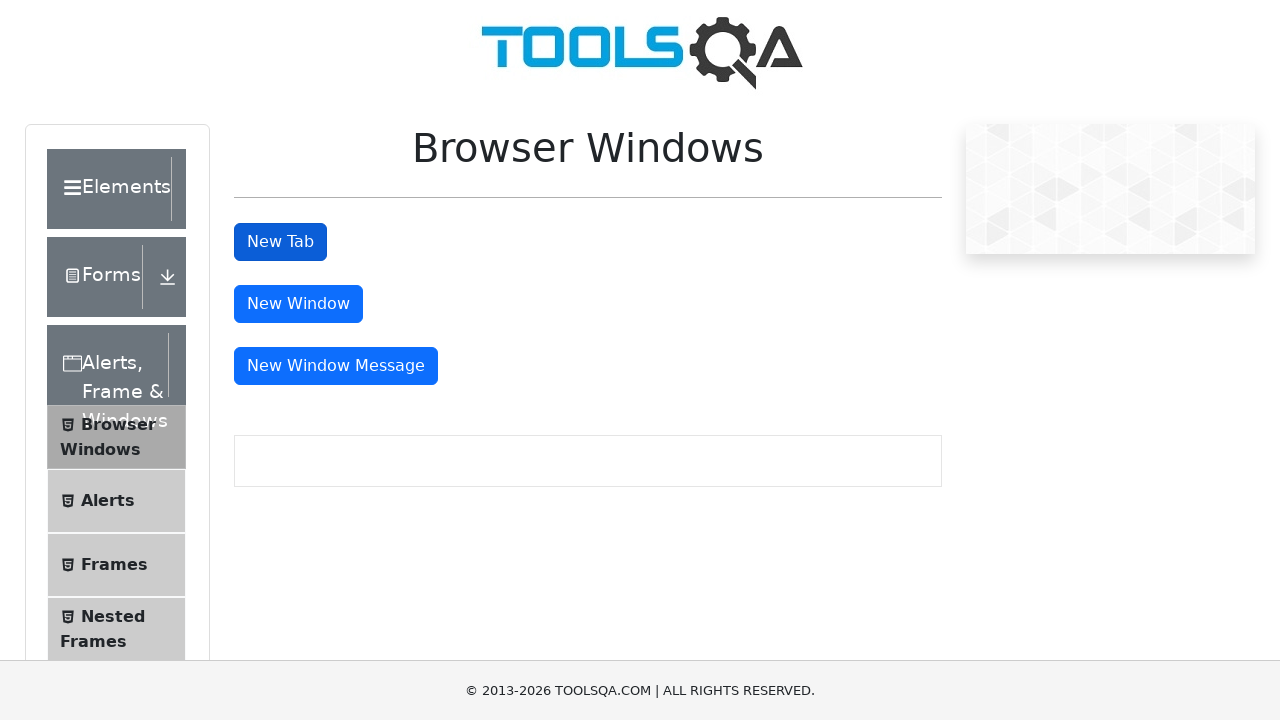

Verified parent page URL remained unchanged
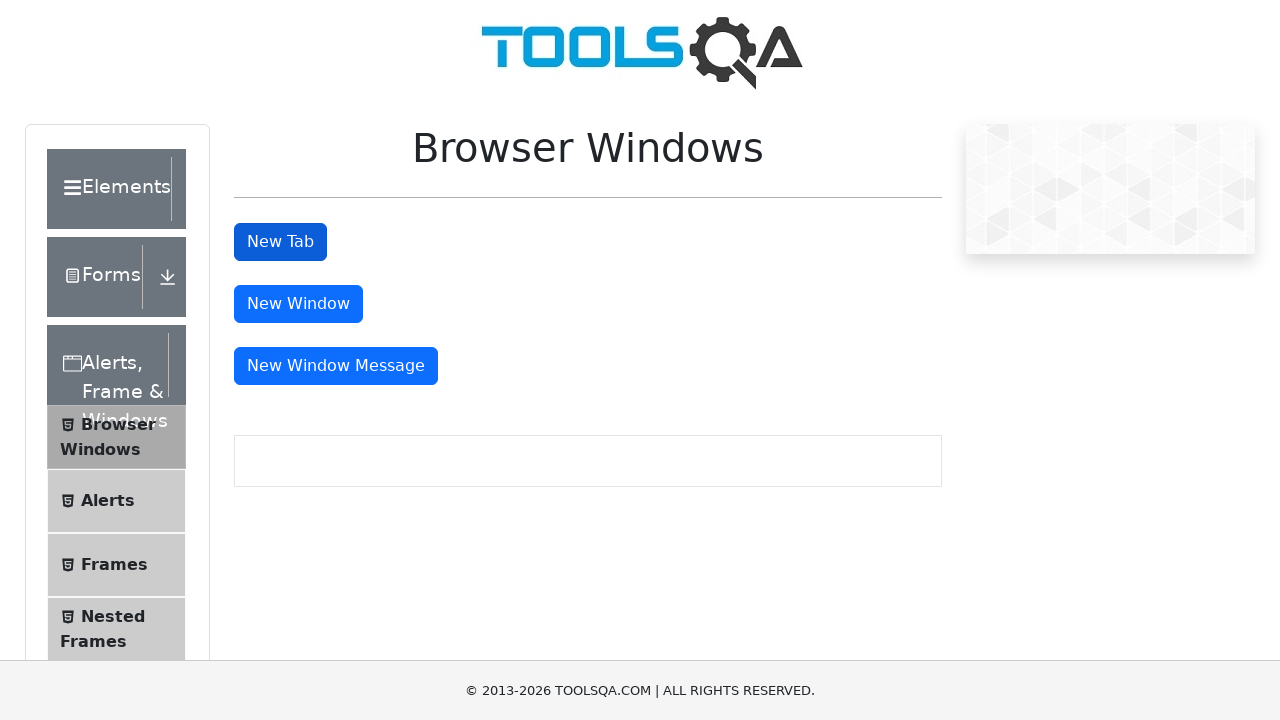

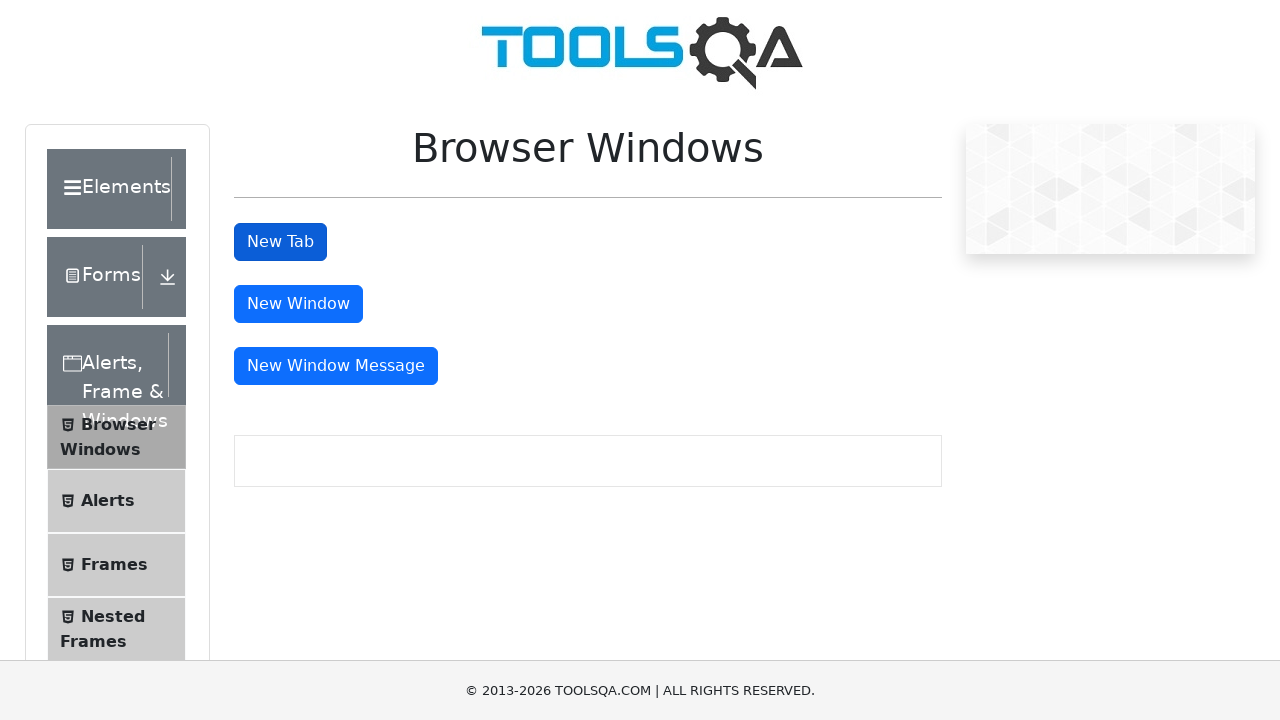